Tests the Python.org search functionality by entering "pycon" as a search query and submitting the form

Starting URL: http://www.python.org

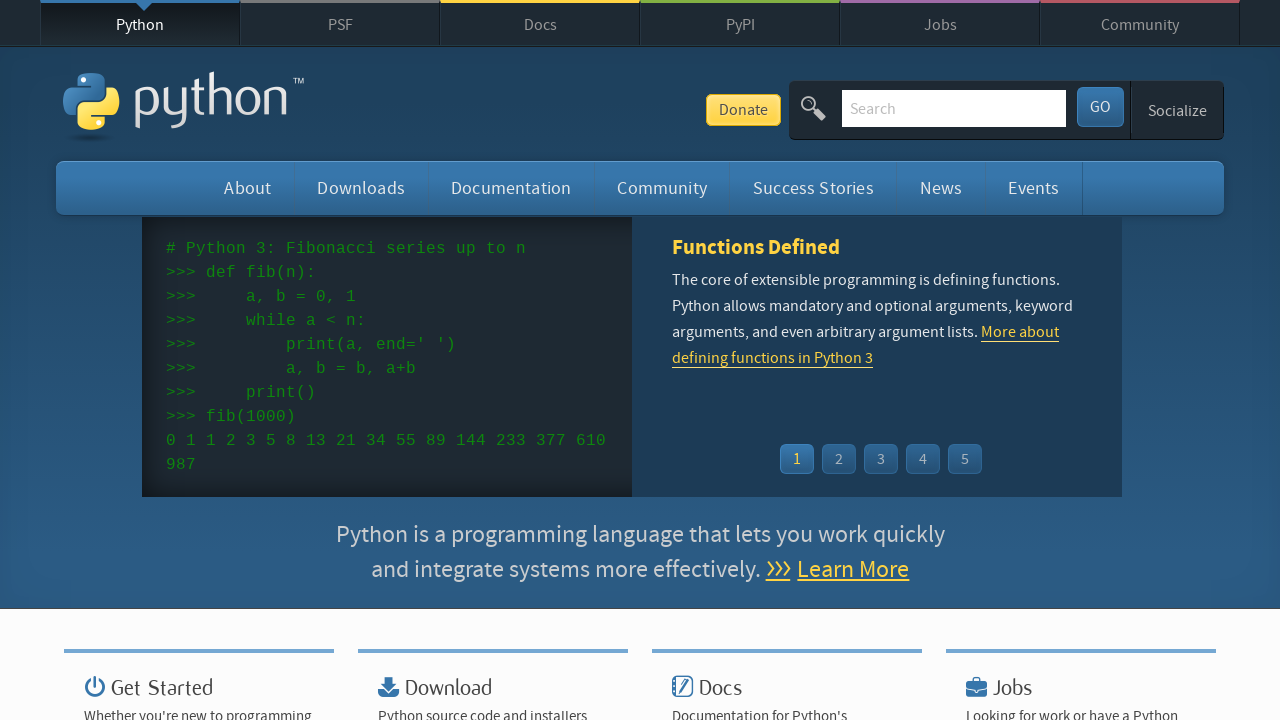

Verified page title contains 'Python'
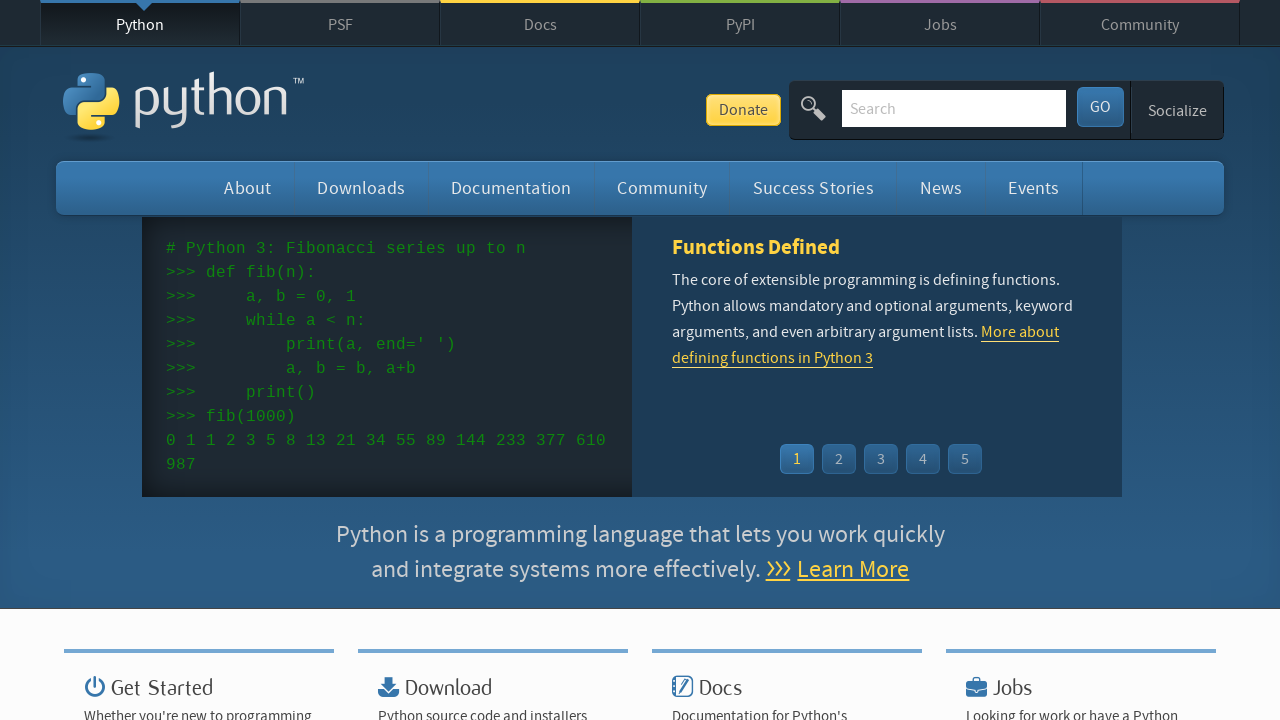

Filled search box with 'pycon' on input[name='q']
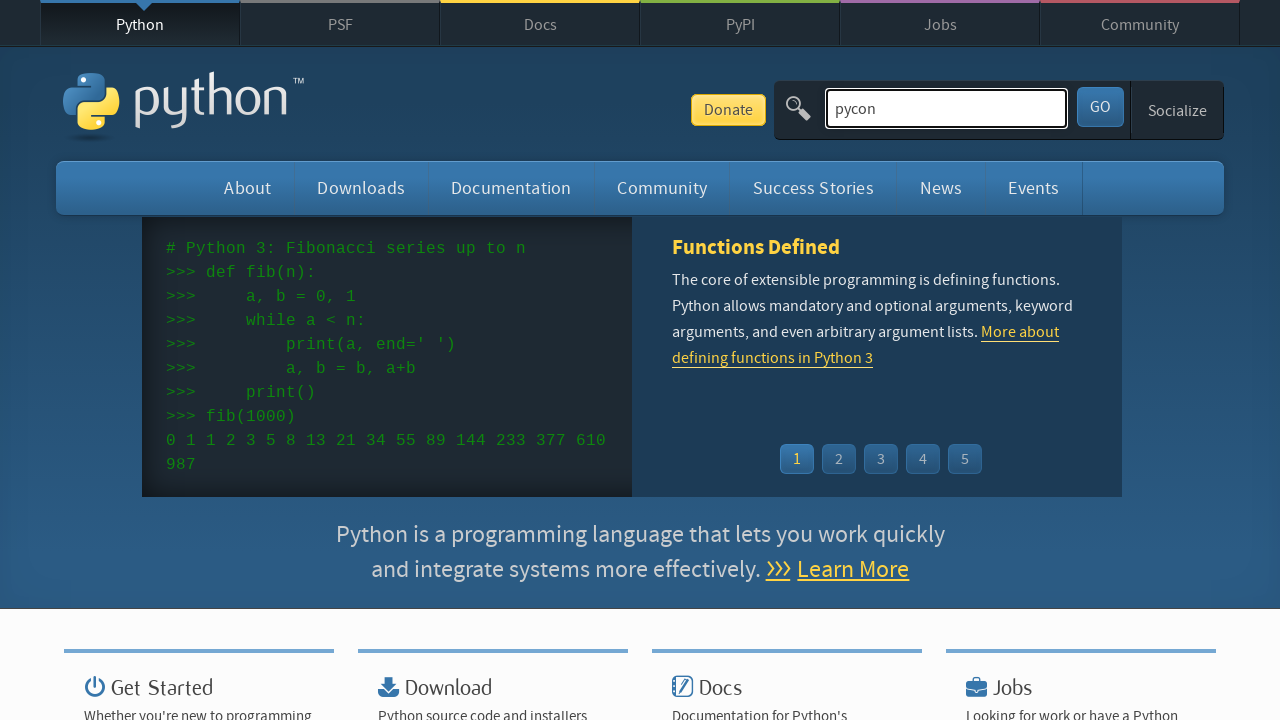

Pressed Enter to submit search form on input[name='q']
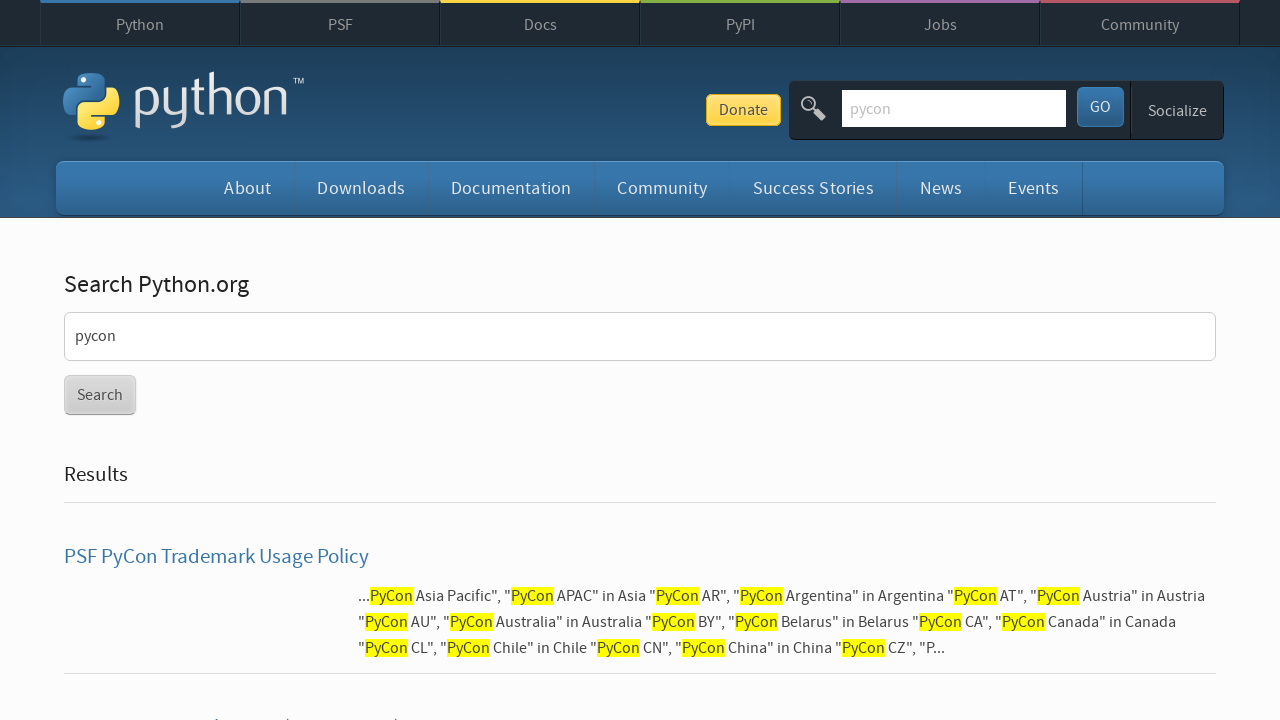

Waited for page to load
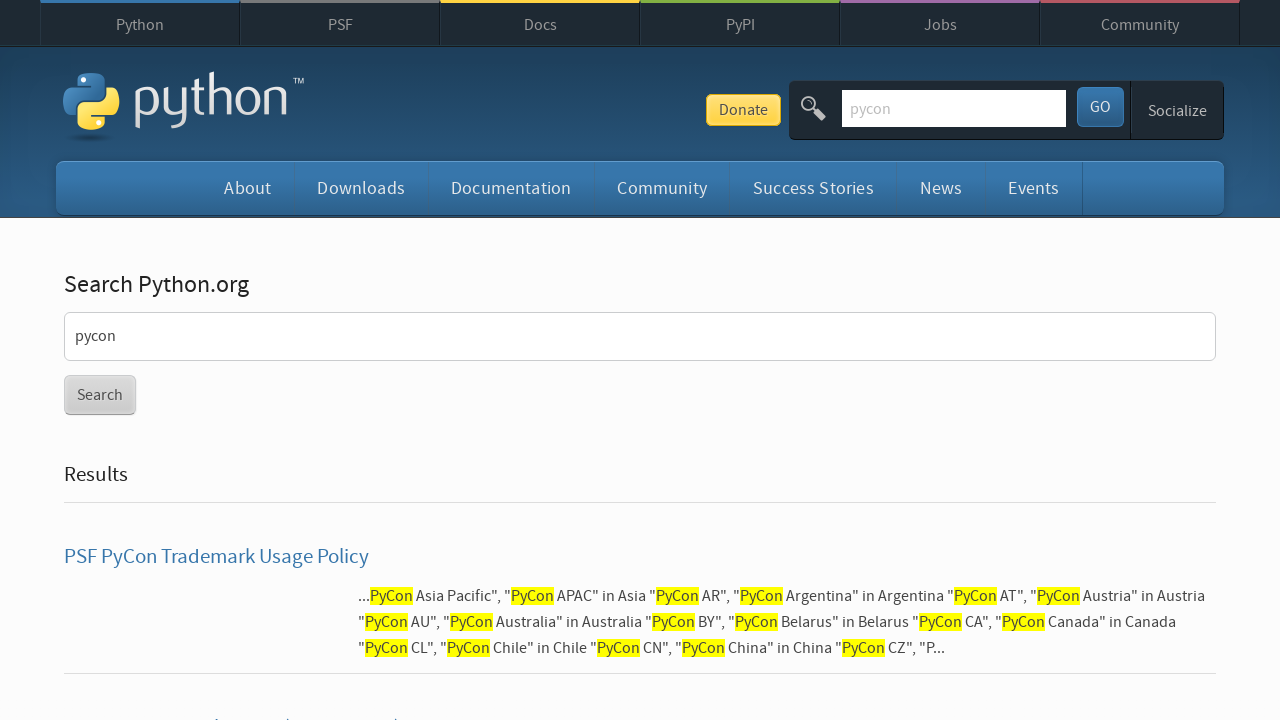

Verified search results were found for 'pycon'
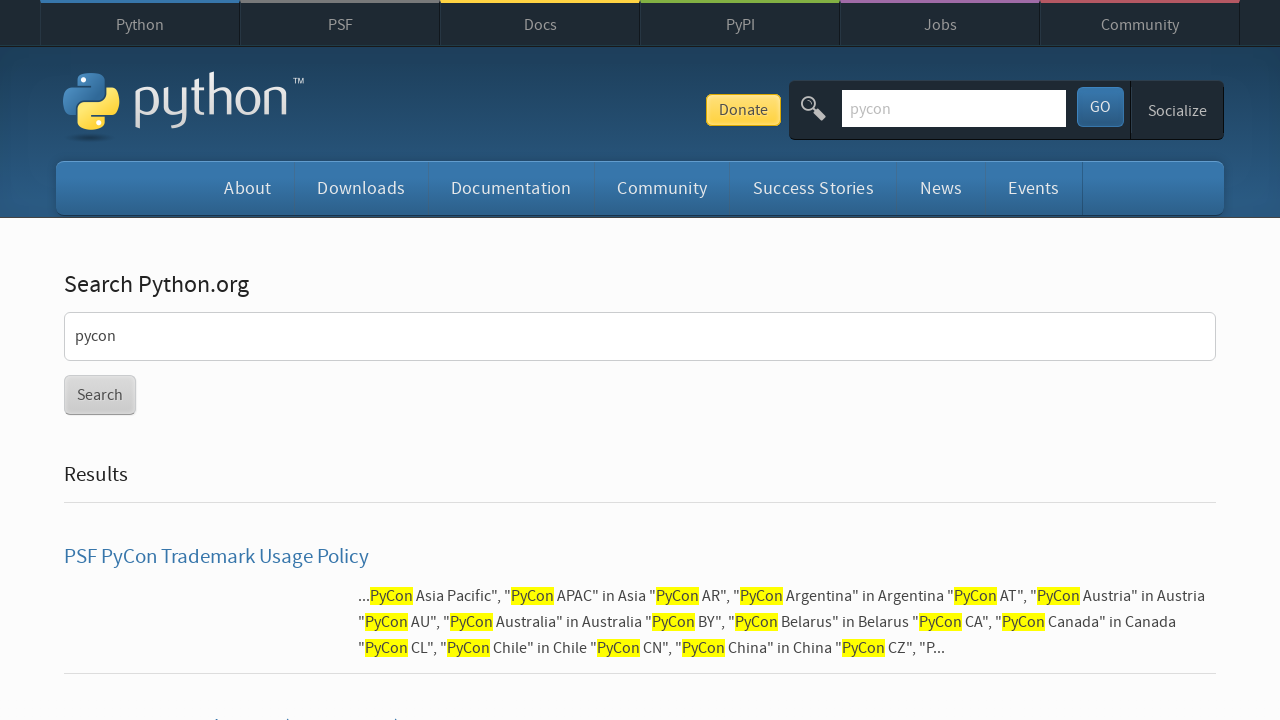

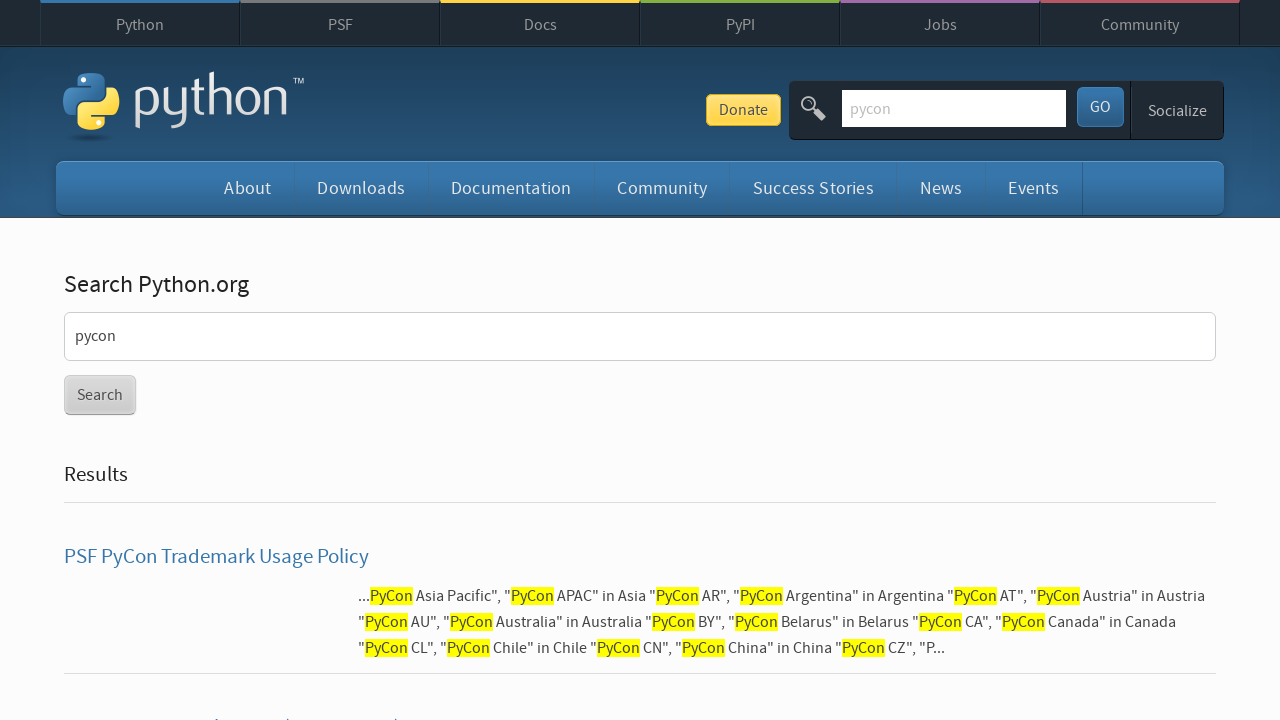